Tests that edits are saved when the input field loses focus (blur event).

Starting URL: https://demo.playwright.dev/todomvc

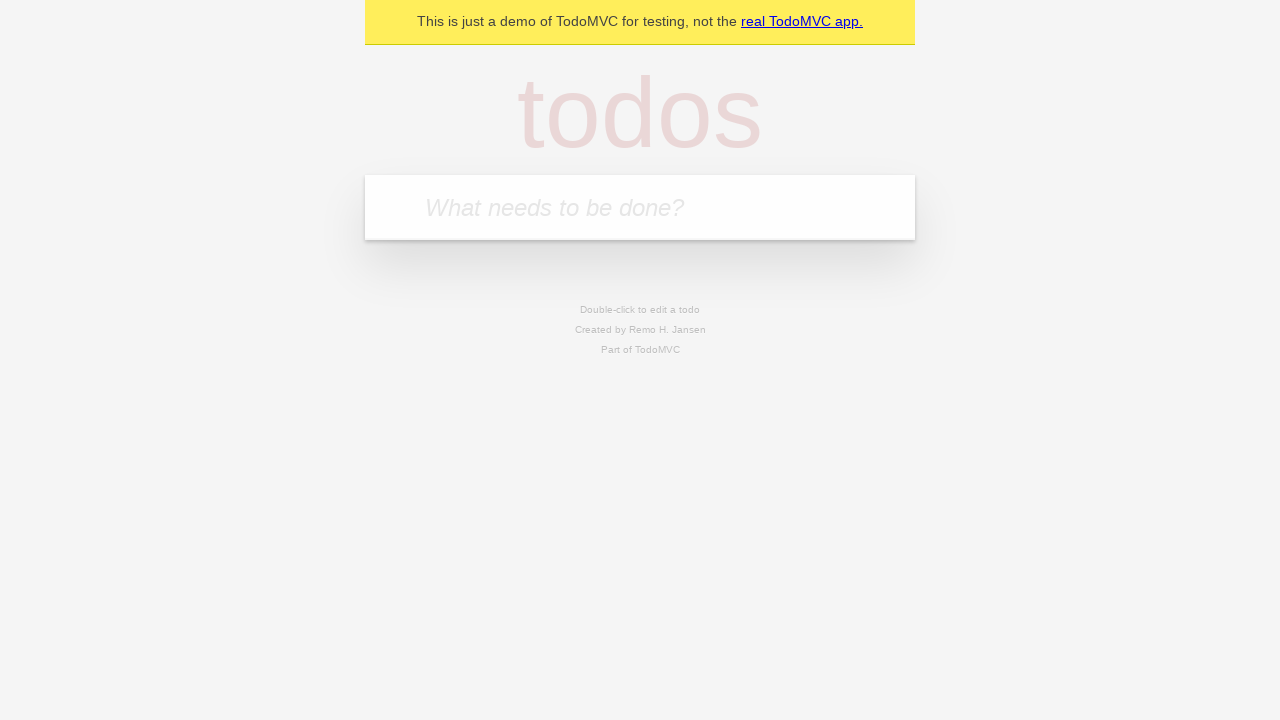

Filled todo input with 'buy some cheese' on internal:attr=[placeholder="What needs to be done?"i]
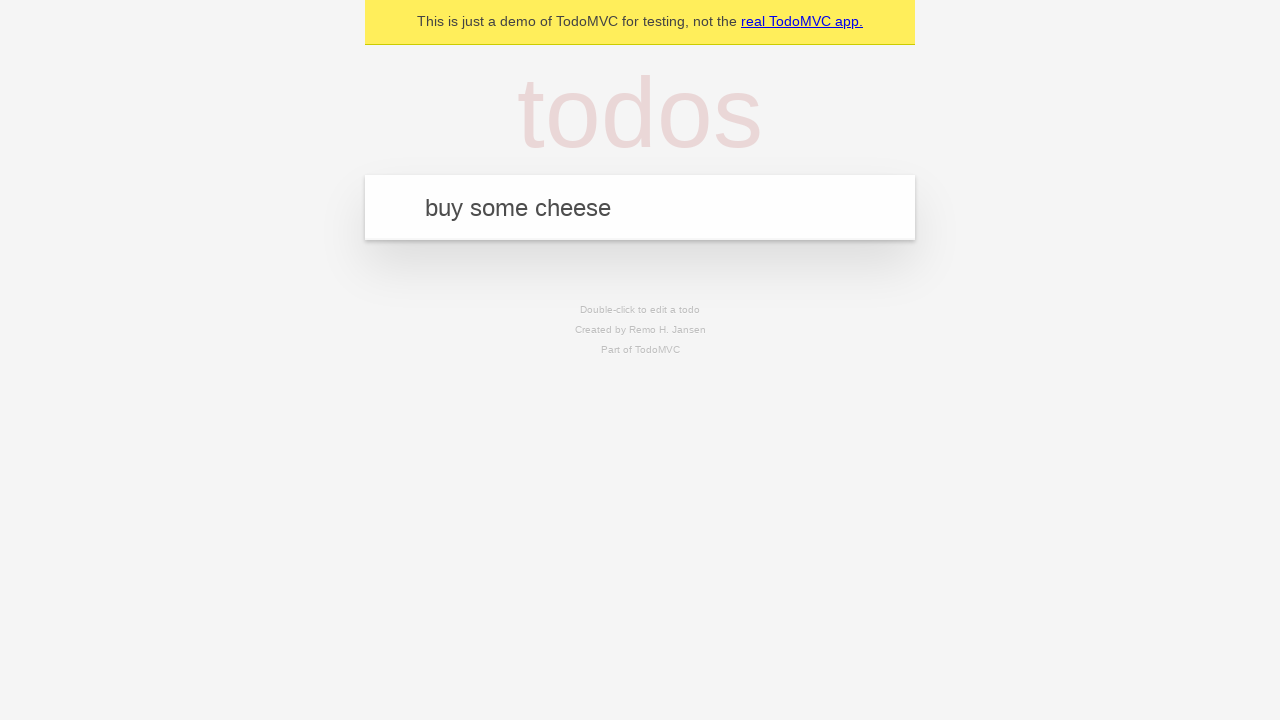

Pressed Enter to create first todo item on internal:attr=[placeholder="What needs to be done?"i]
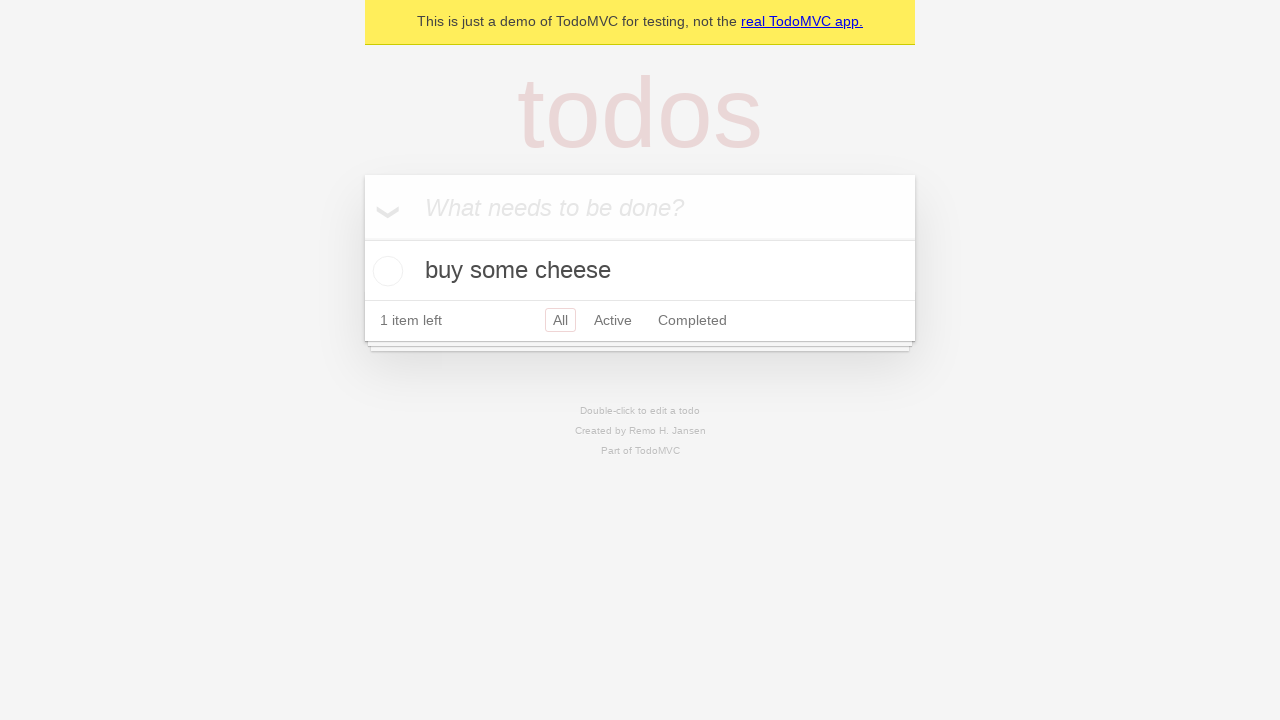

Filled todo input with 'feed the cat' on internal:attr=[placeholder="What needs to be done?"i]
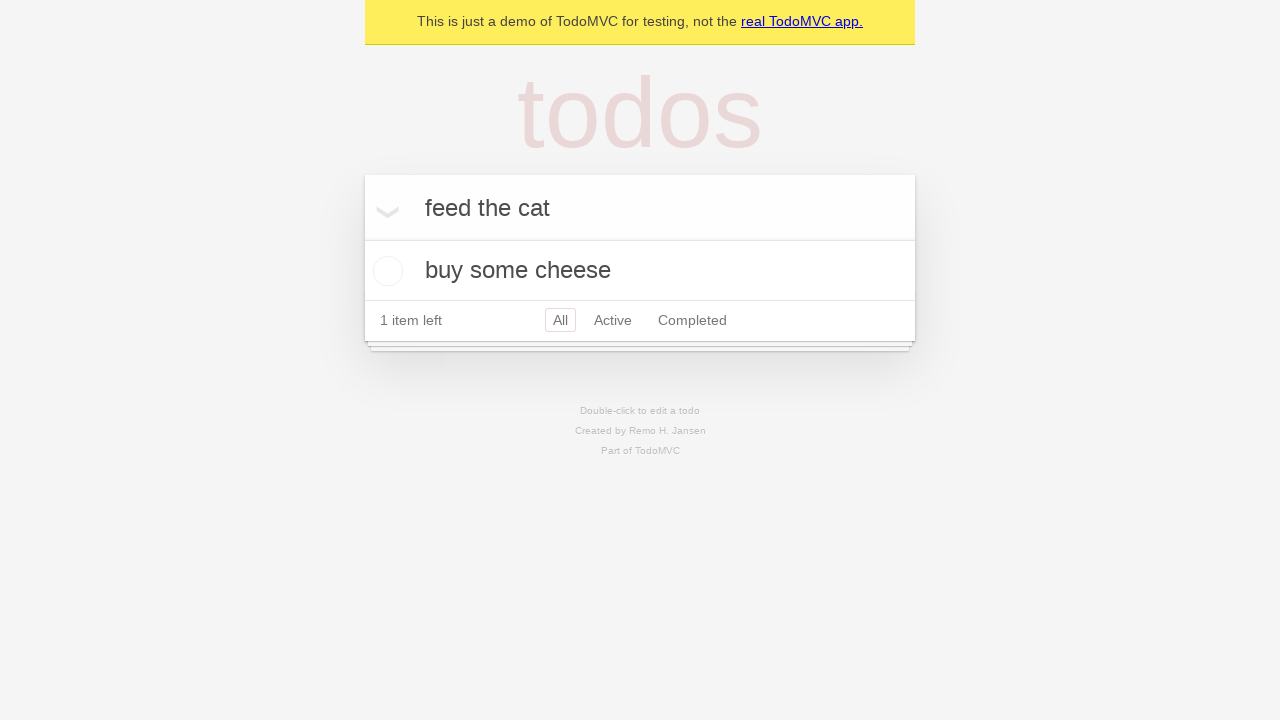

Pressed Enter to create second todo item on internal:attr=[placeholder="What needs to be done?"i]
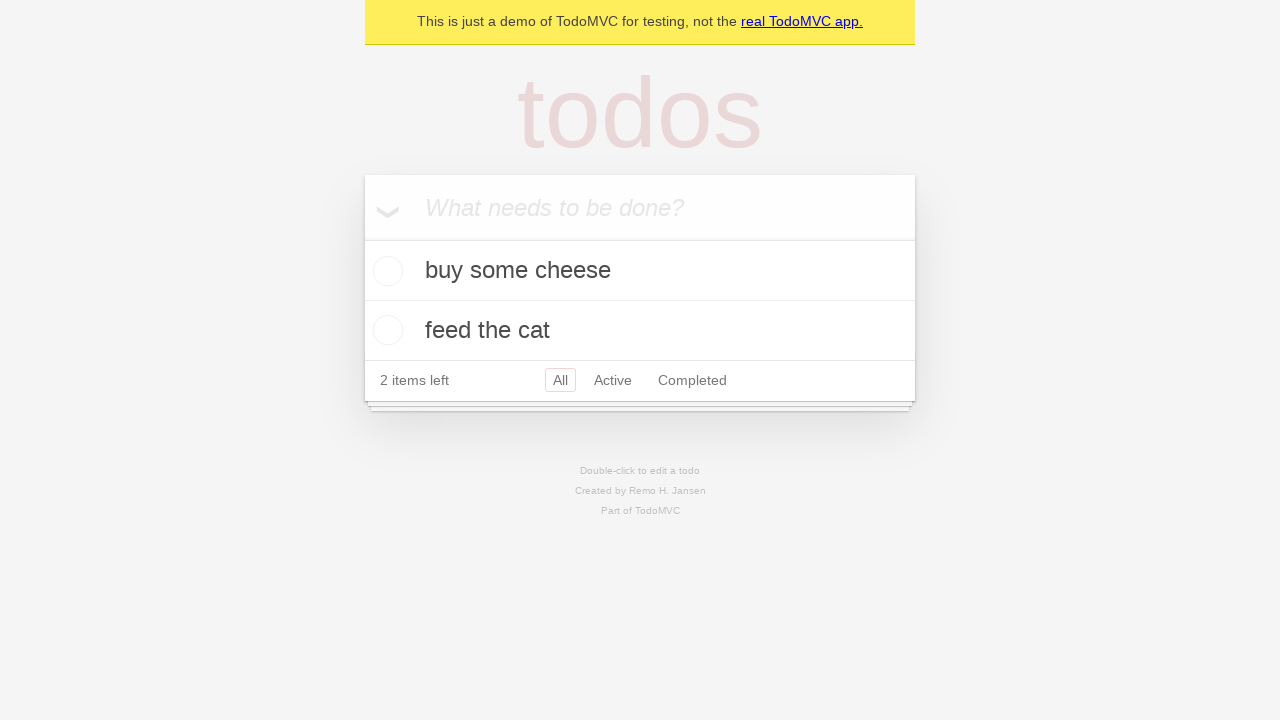

Filled todo input with 'book a doctors appointment' on internal:attr=[placeholder="What needs to be done?"i]
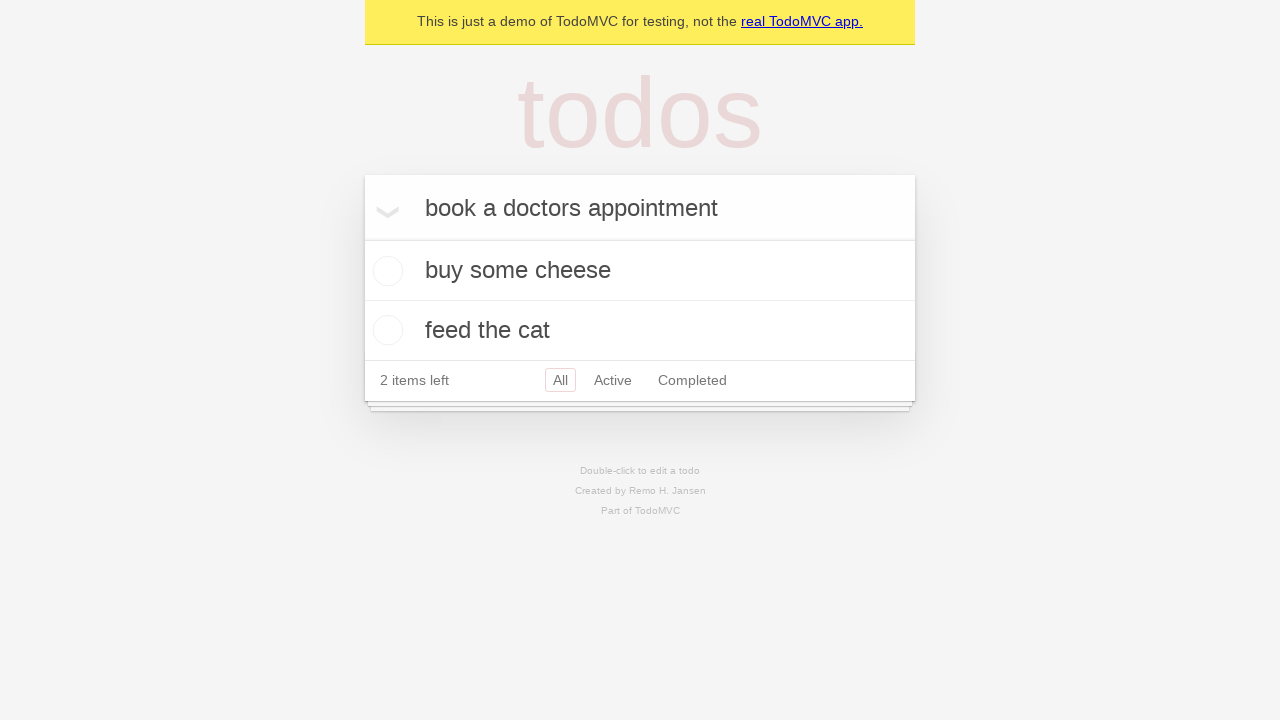

Pressed Enter to create third todo item on internal:attr=[placeholder="What needs to be done?"i]
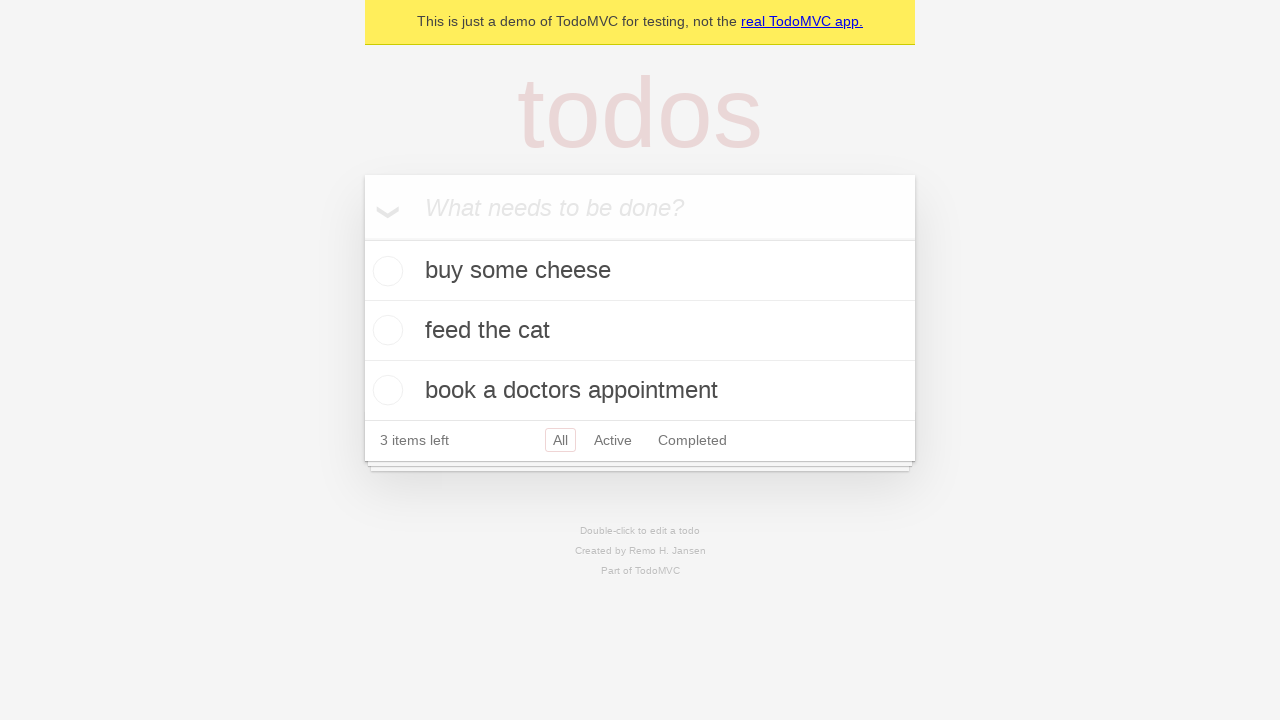

Double-clicked second todo item to enter edit mode at (640, 331) on internal:testid=[data-testid="todo-item"s] >> nth=1
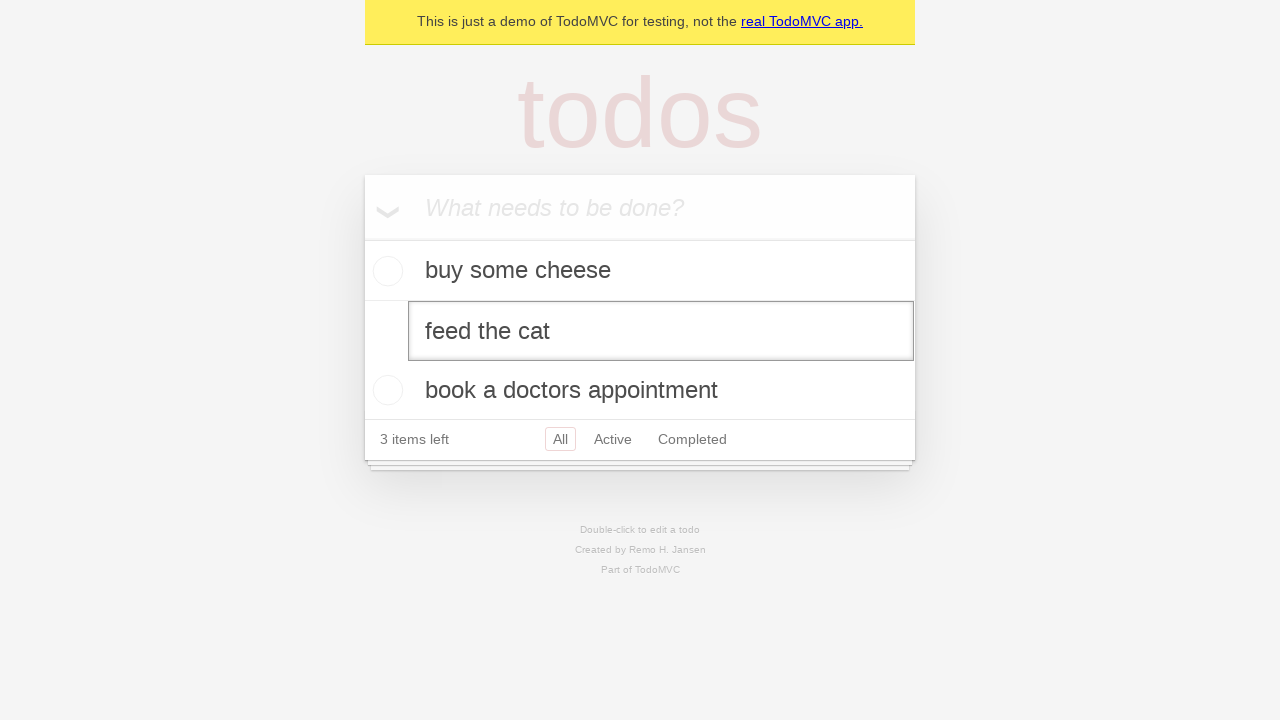

Changed todo text to 'buy some sausages' on internal:testid=[data-testid="todo-item"s] >> nth=1 >> internal:role=textbox[nam
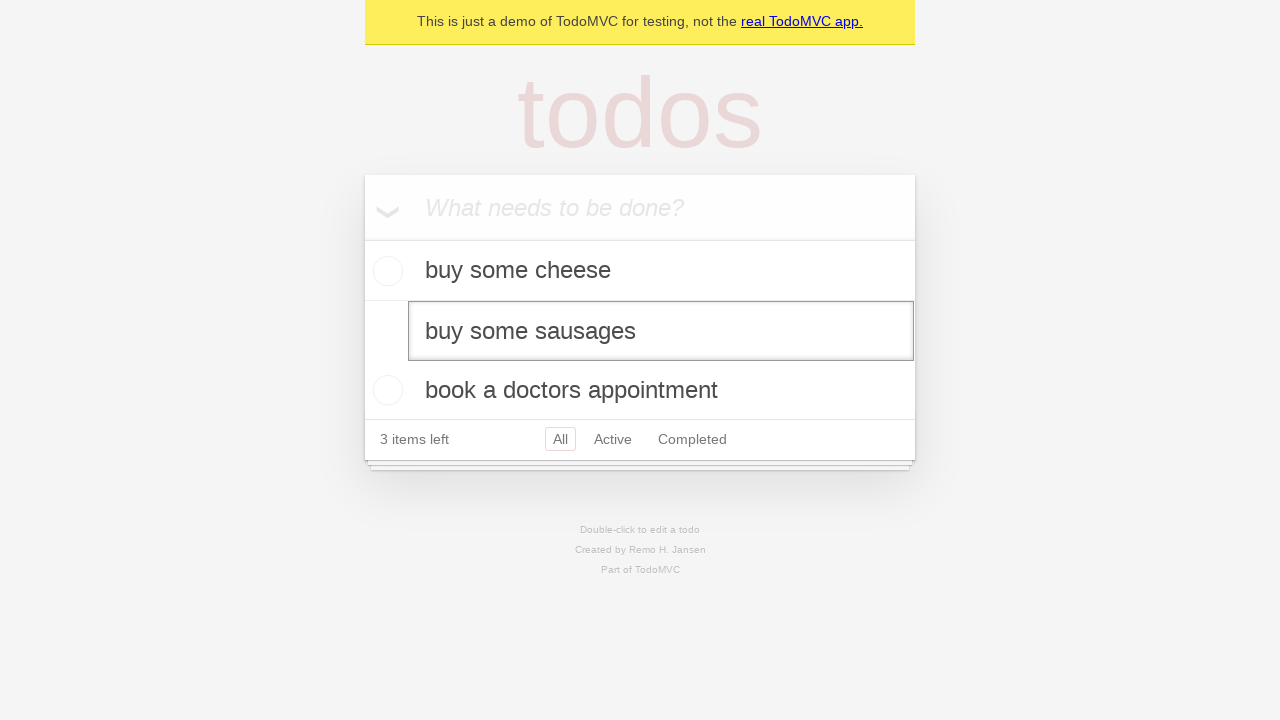

Triggered blur event to save edited todo item
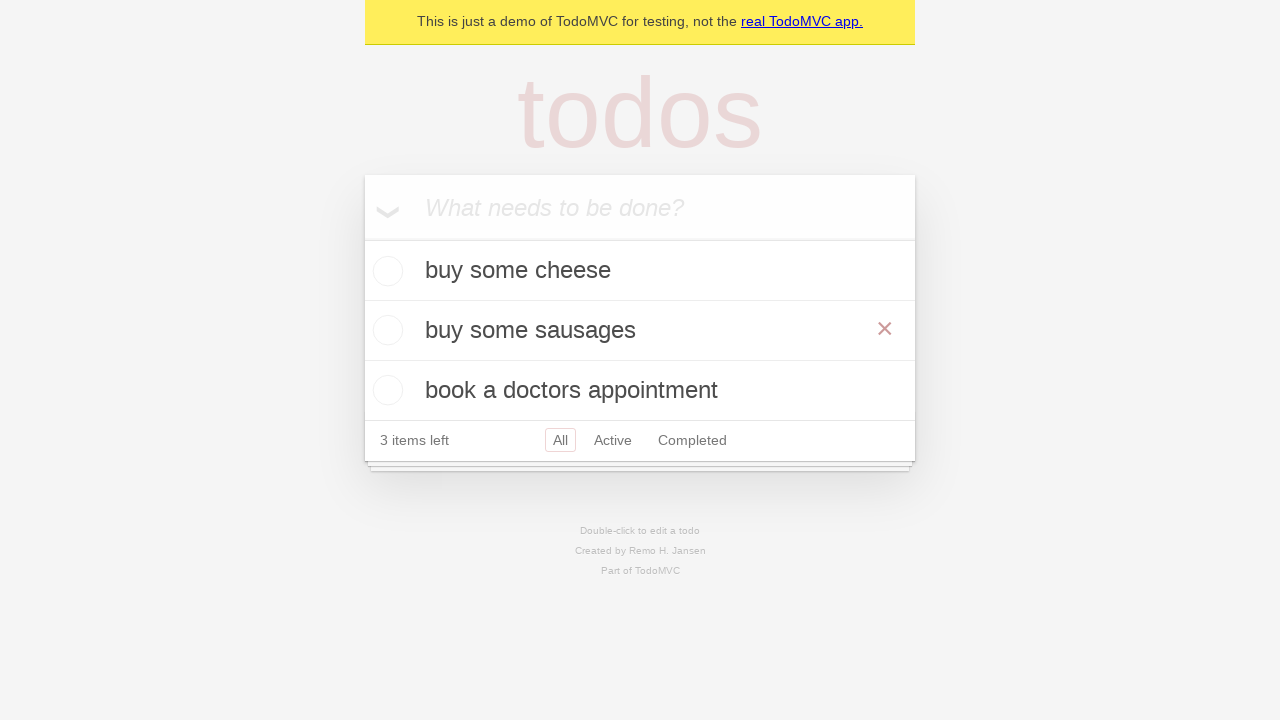

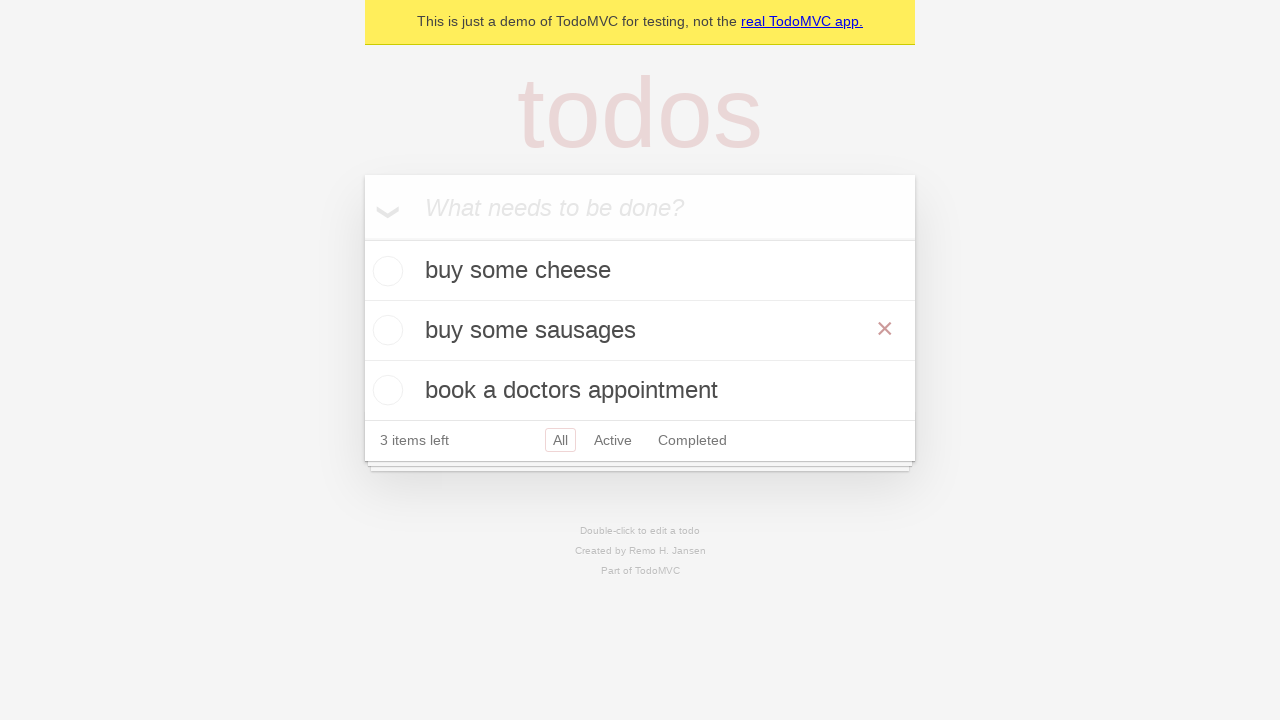